Tests filtering to display only active items by clicking the Active link

Starting URL: https://demo.playwright.dev/todomvc

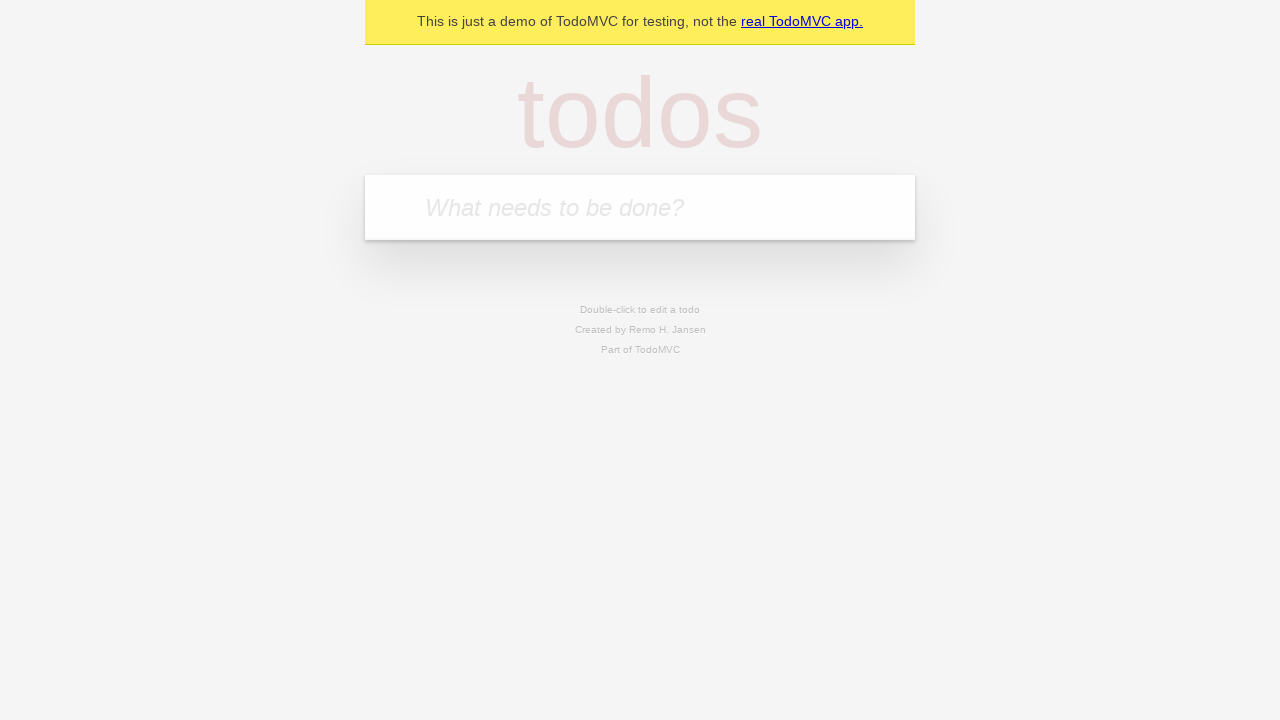

Filled todo input with 'buy some cheese' on internal:attr=[placeholder="What needs to be done?"i]
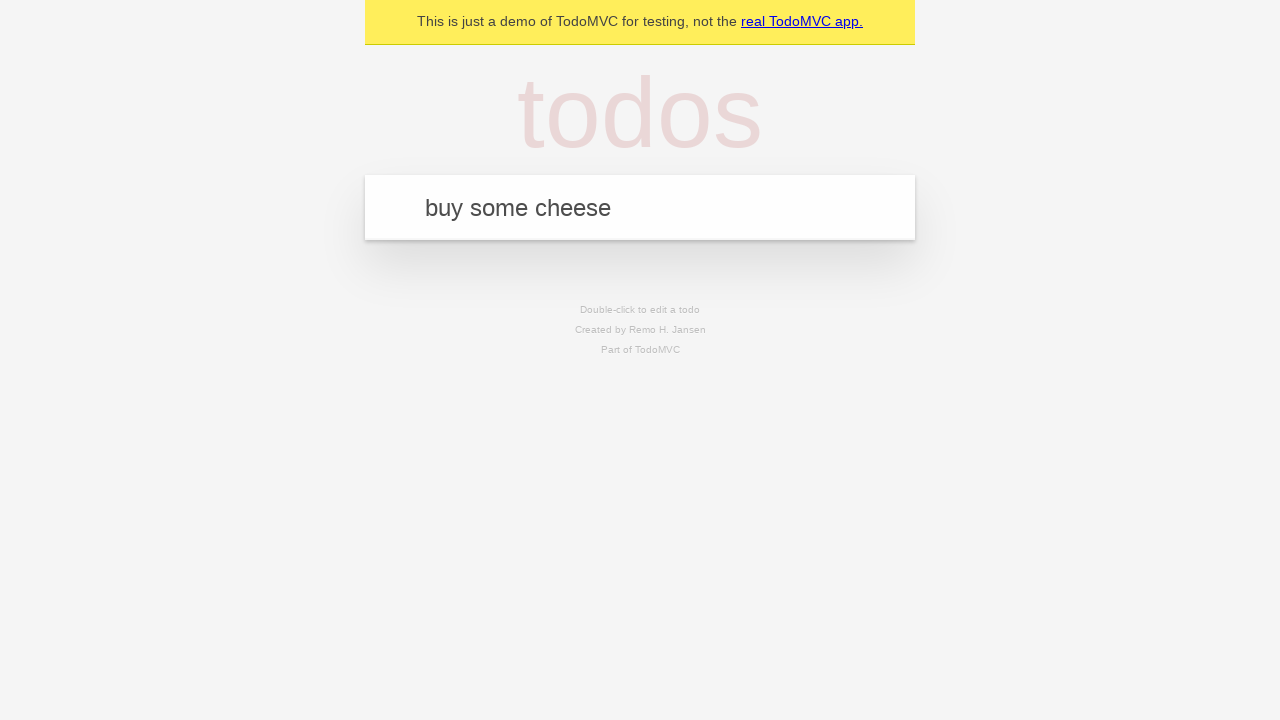

Pressed Enter to add first todo on internal:attr=[placeholder="What needs to be done?"i]
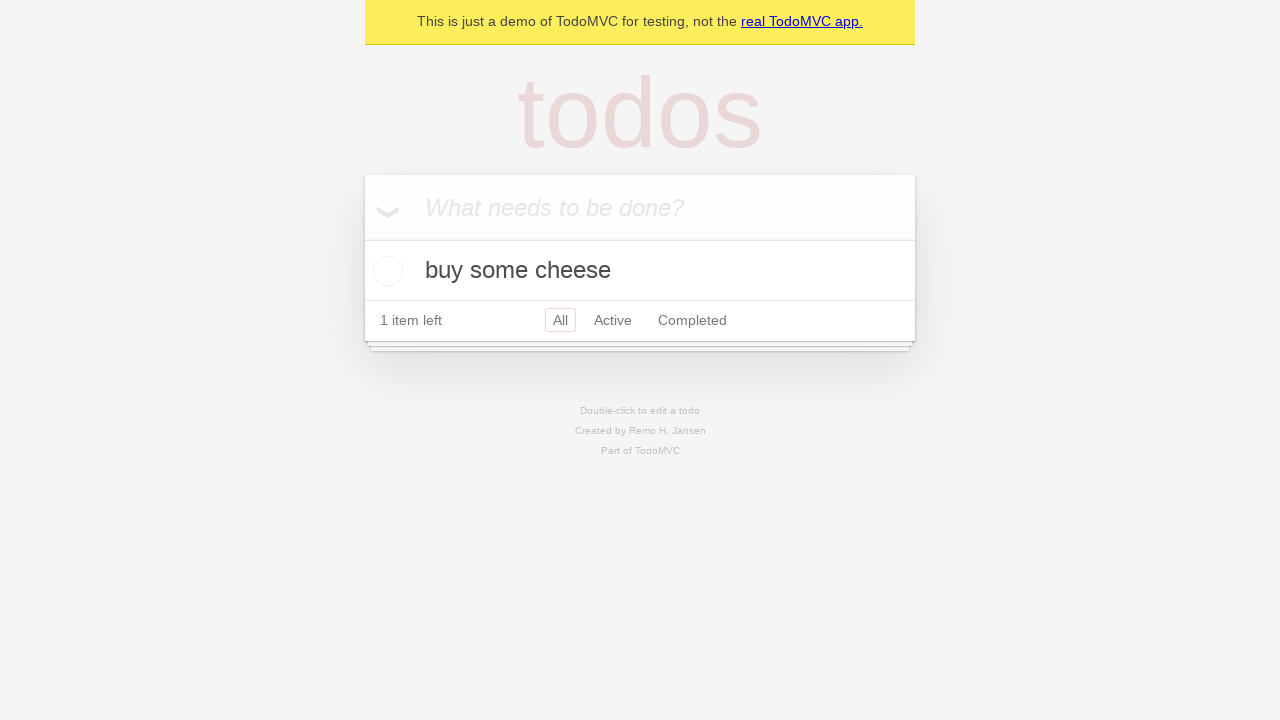

Filled todo input with 'feed the cat' on internal:attr=[placeholder="What needs to be done?"i]
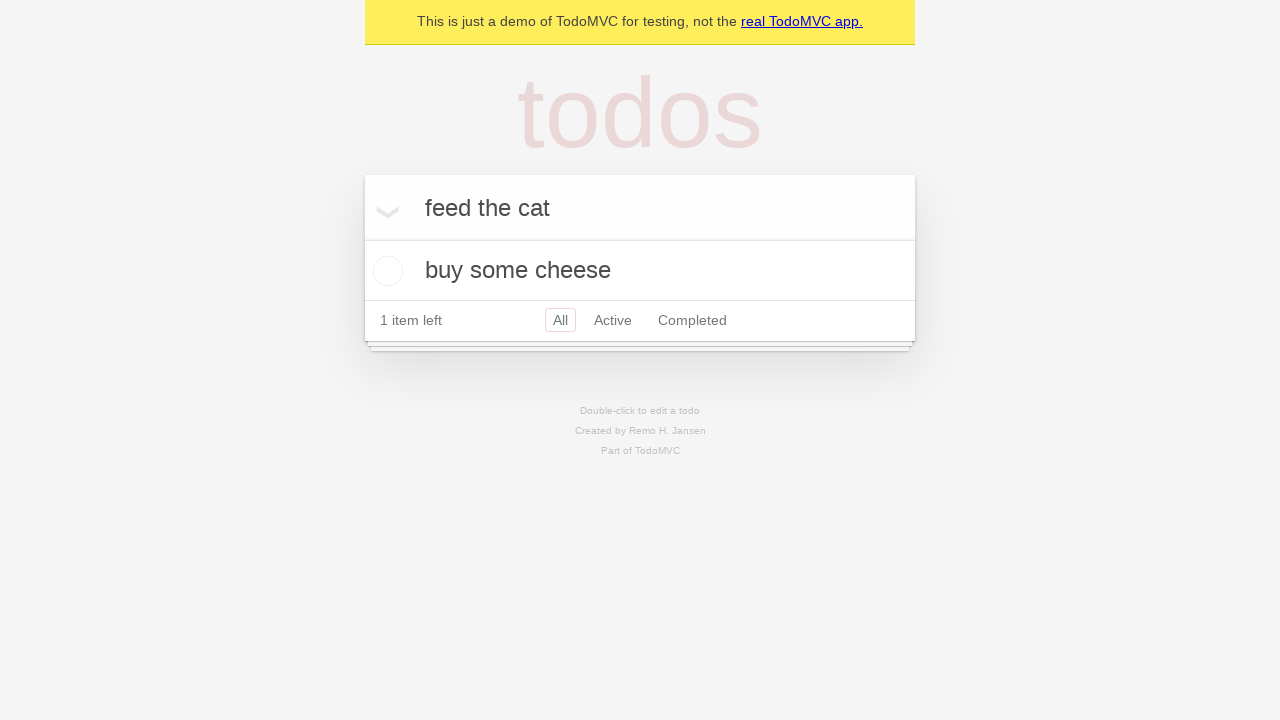

Pressed Enter to add second todo on internal:attr=[placeholder="What needs to be done?"i]
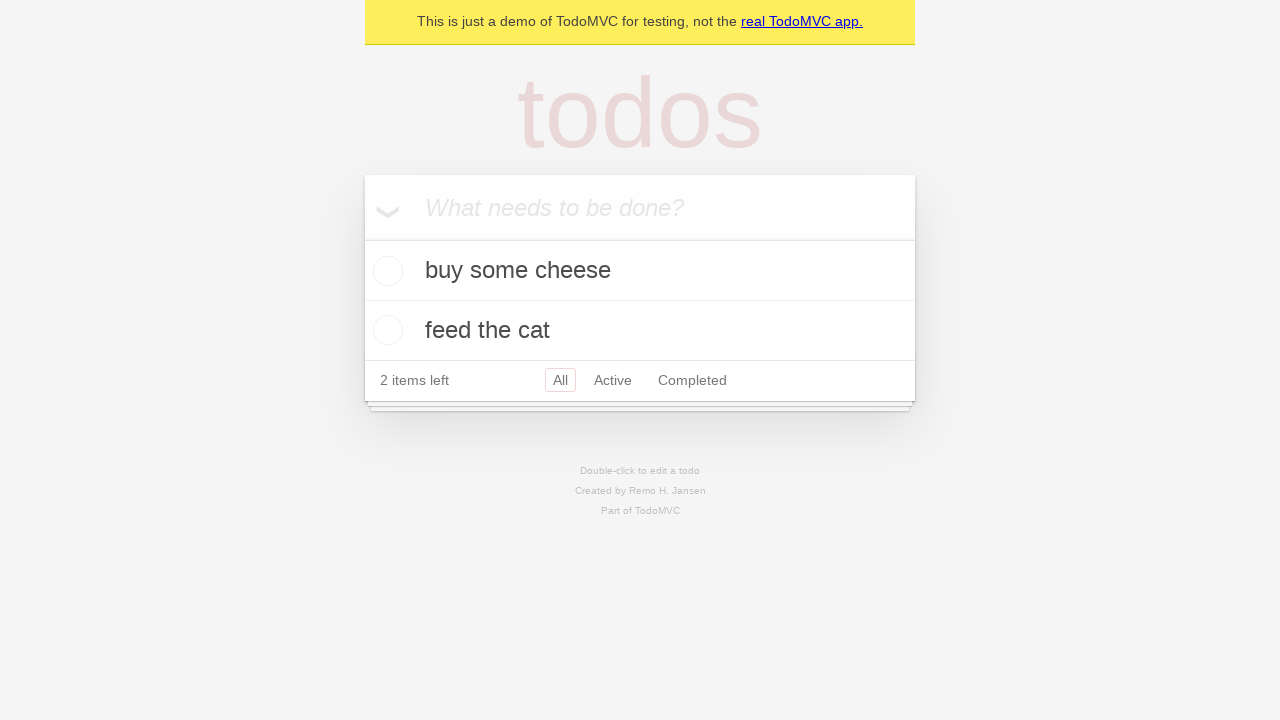

Filled todo input with 'book a doctors appointment' on internal:attr=[placeholder="What needs to be done?"i]
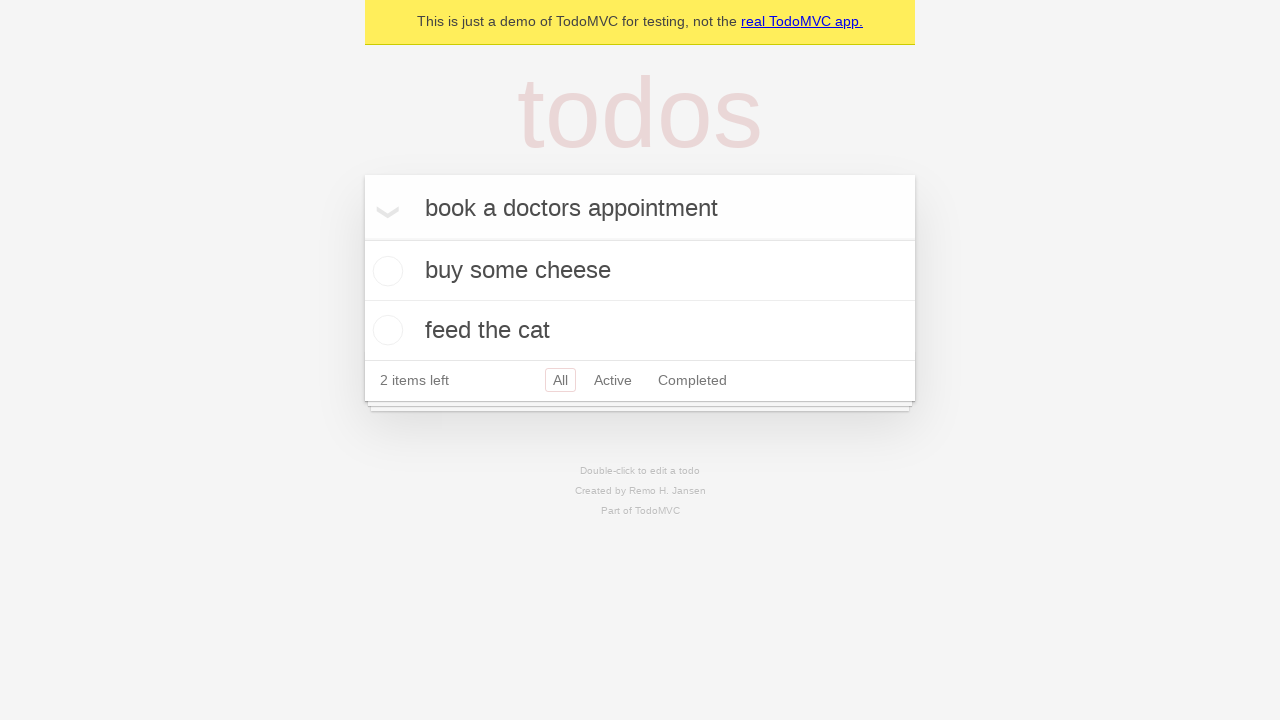

Pressed Enter to add third todo on internal:attr=[placeholder="What needs to be done?"i]
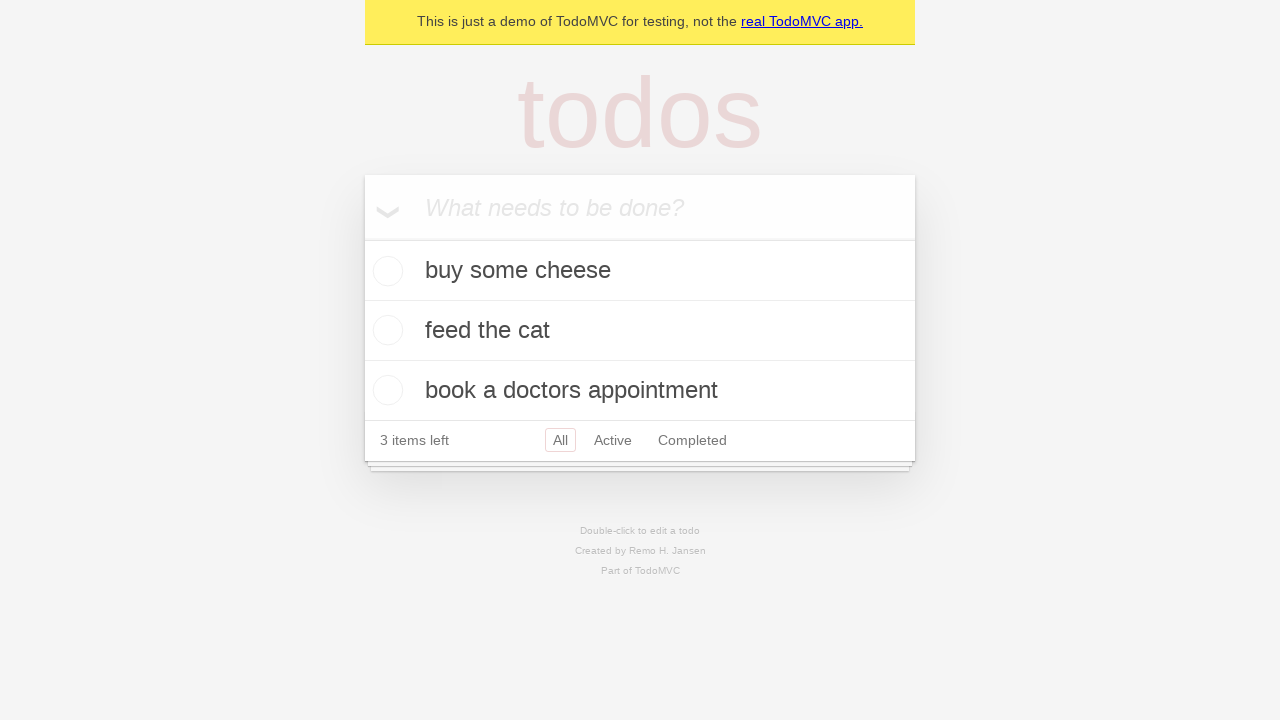

Checked the second todo item as completed at (385, 330) on internal:testid=[data-testid="todo-item"s] >> nth=1 >> internal:role=checkbox
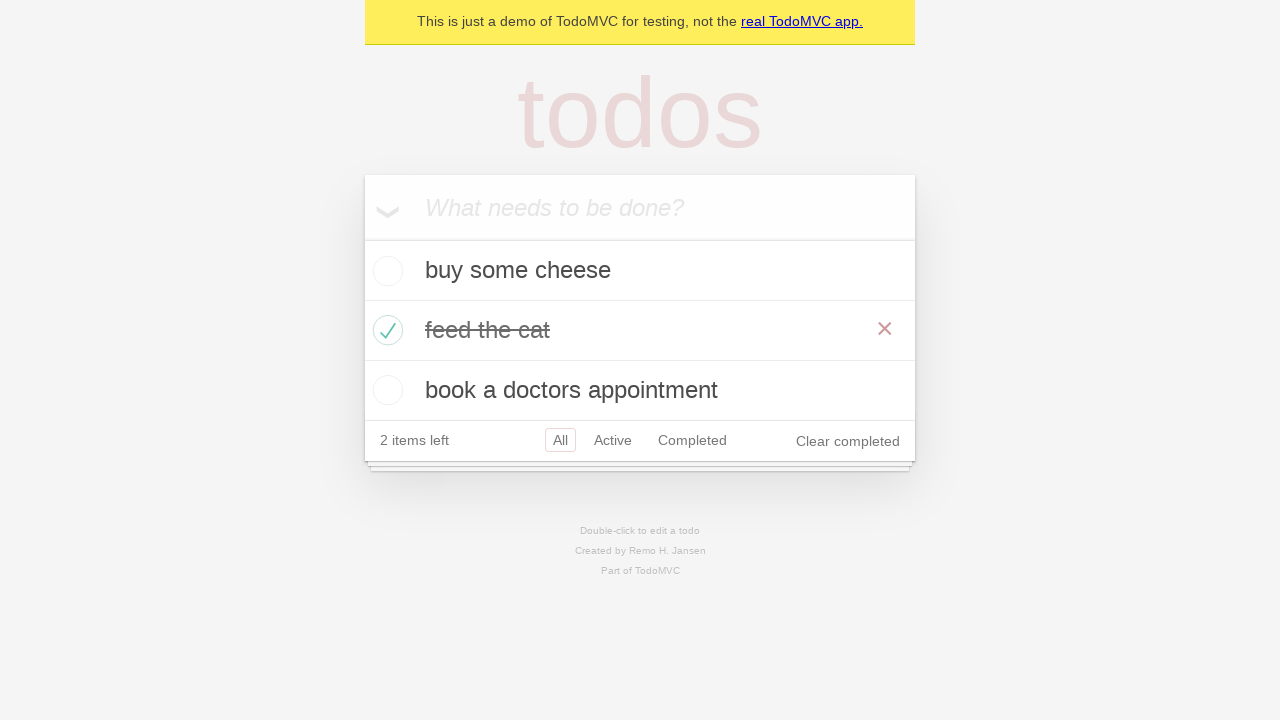

Clicked Active filter link to display only active items at (613, 440) on internal:role=link[name="Active"i]
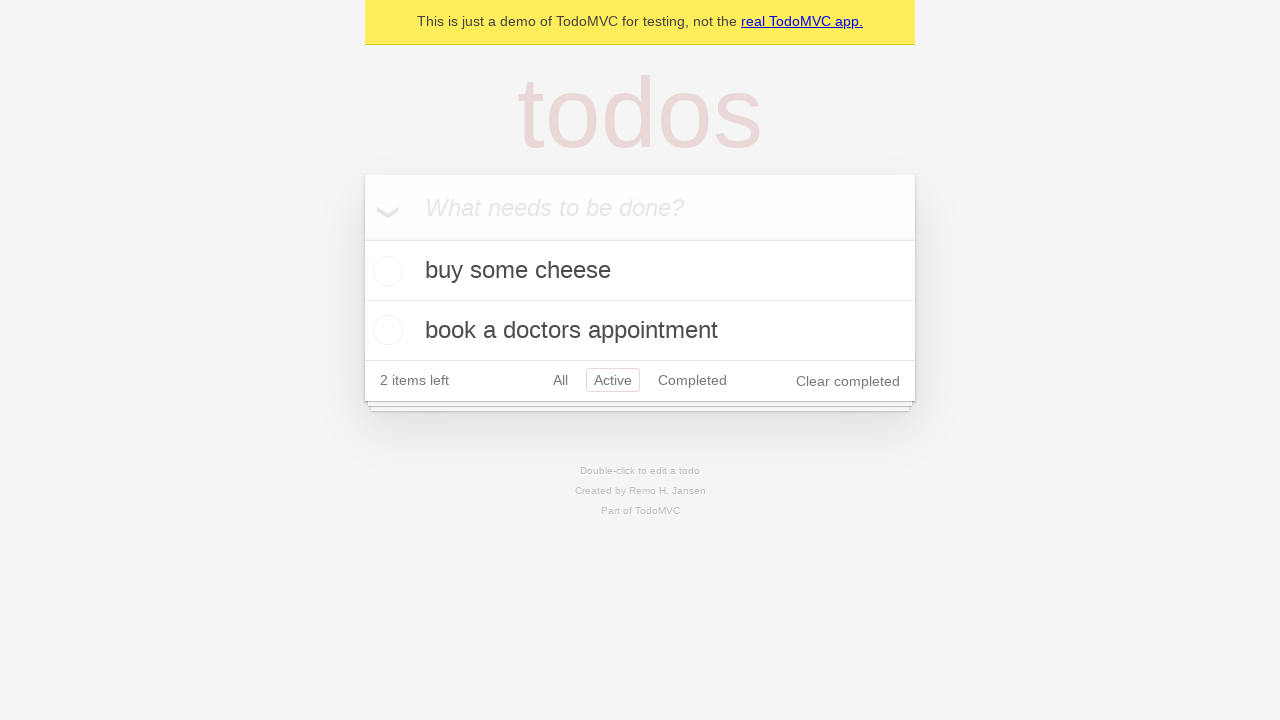

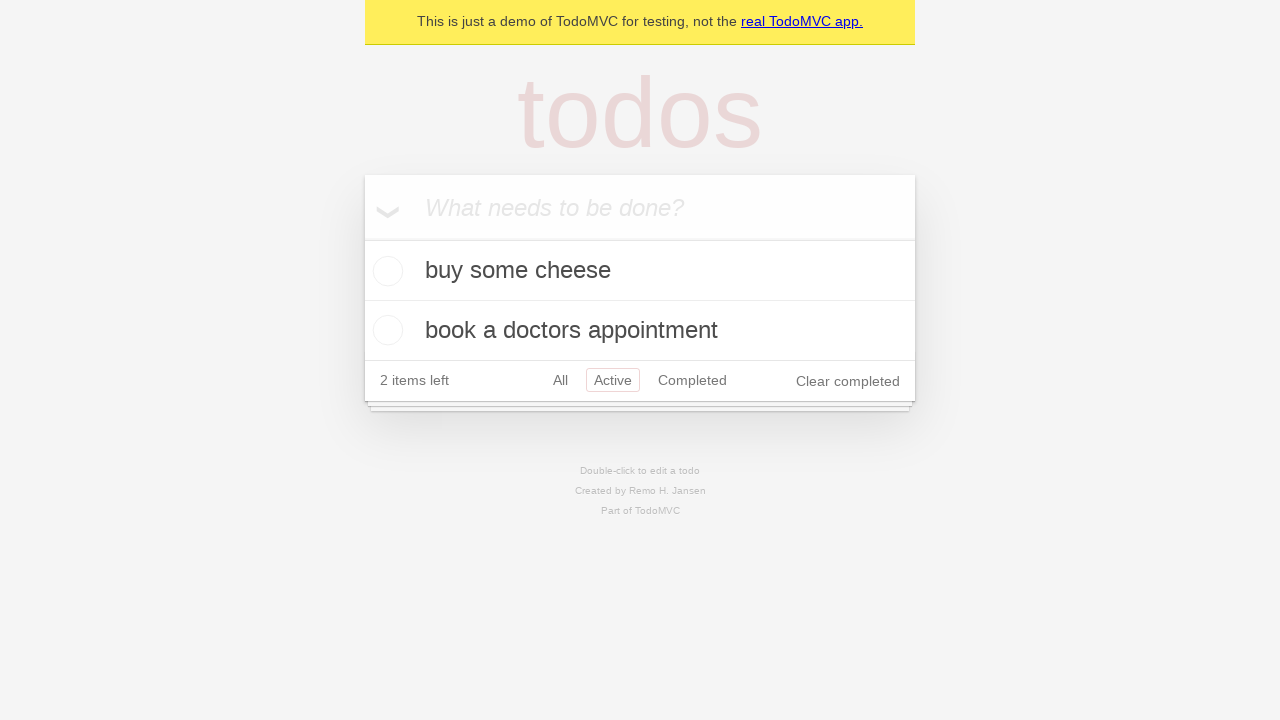